Tests that clicking the Due column header twice sorts the table data in descending order by verifying the values are sorted from highest to lowest

Starting URL: http://the-internet.herokuapp.com/tables

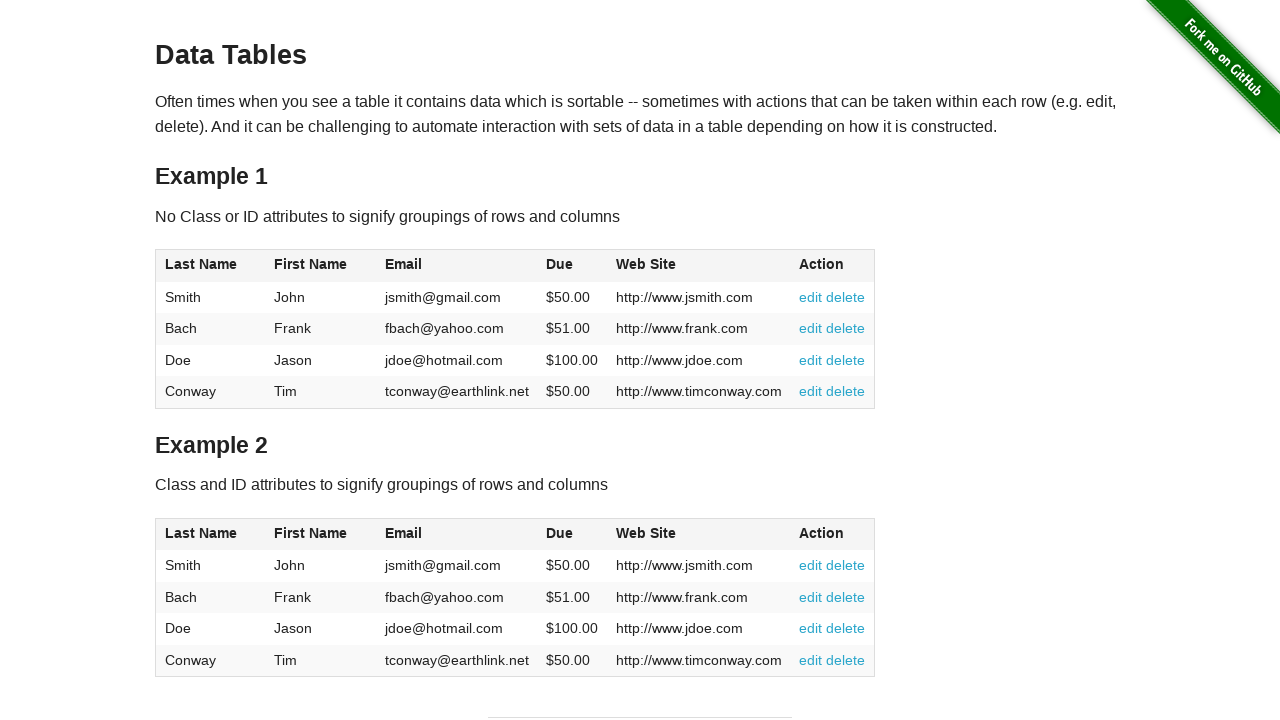

Clicked Due column header (first click) at (572, 266) on #table1 thead tr th:nth-of-type(4)
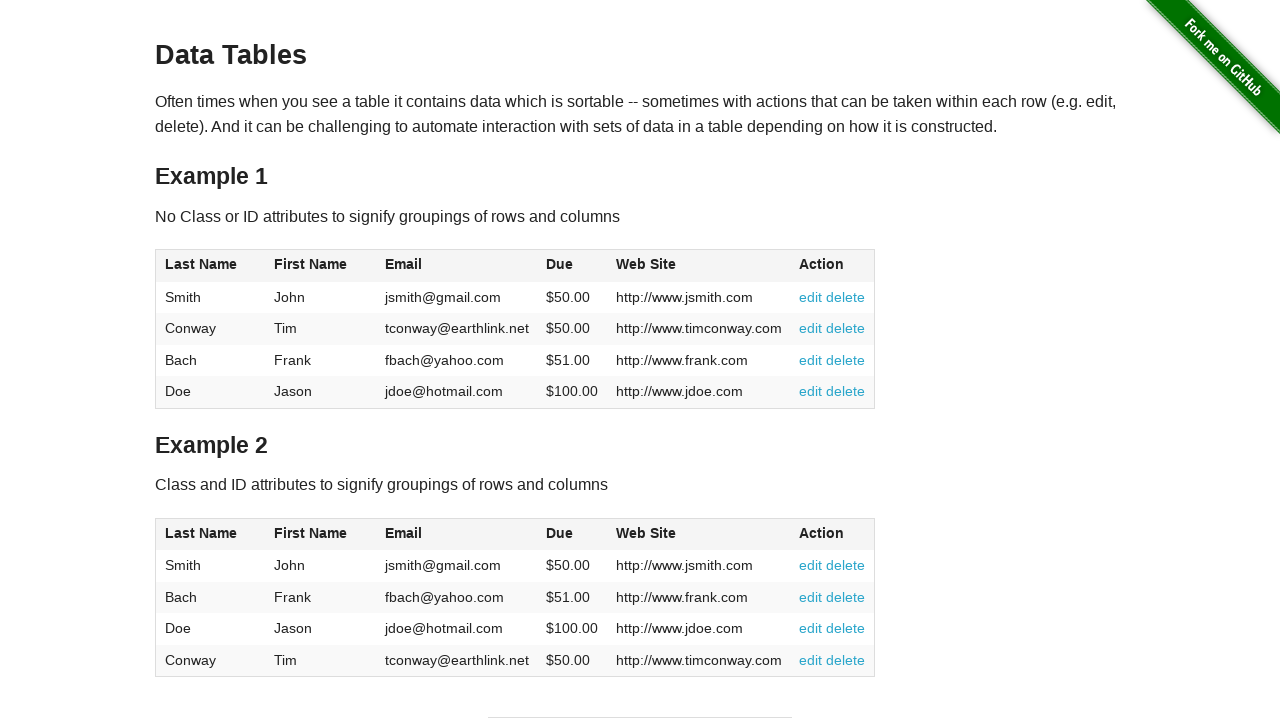

Clicked Due column header (second click) to sort descending at (572, 266) on #table1 thead tr th:nth-of-type(4)
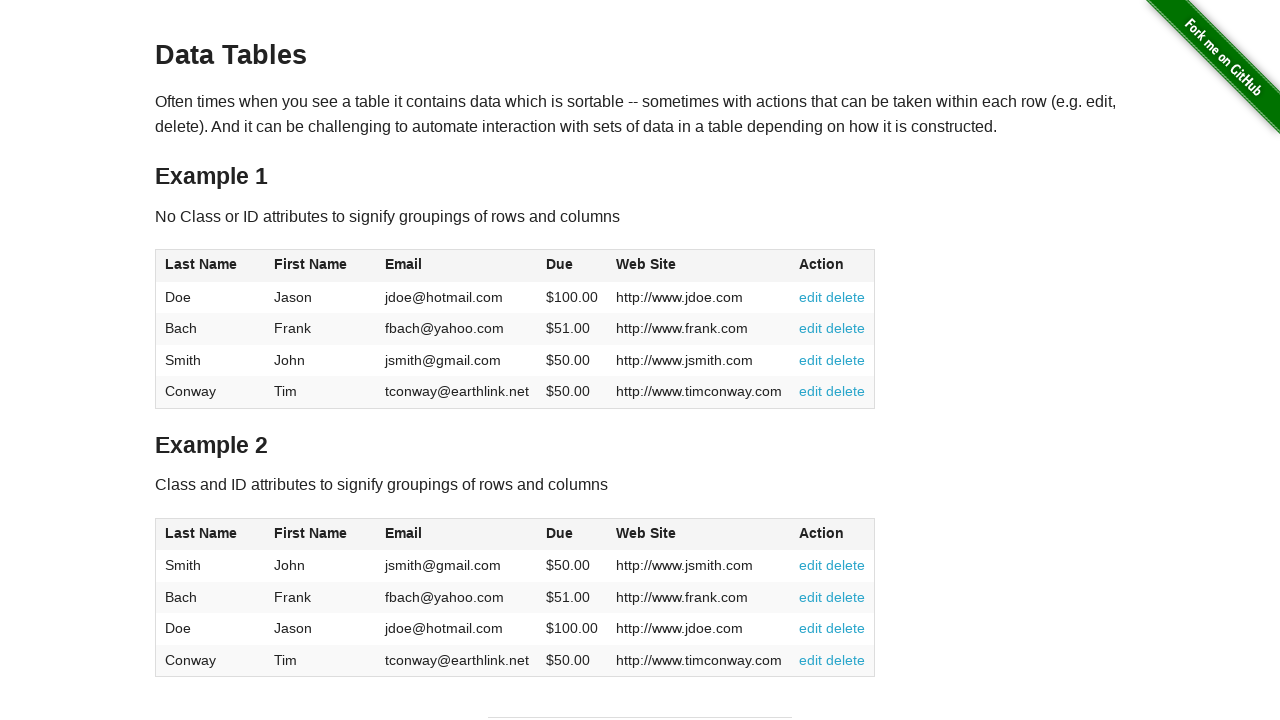

Table data loaded and visible
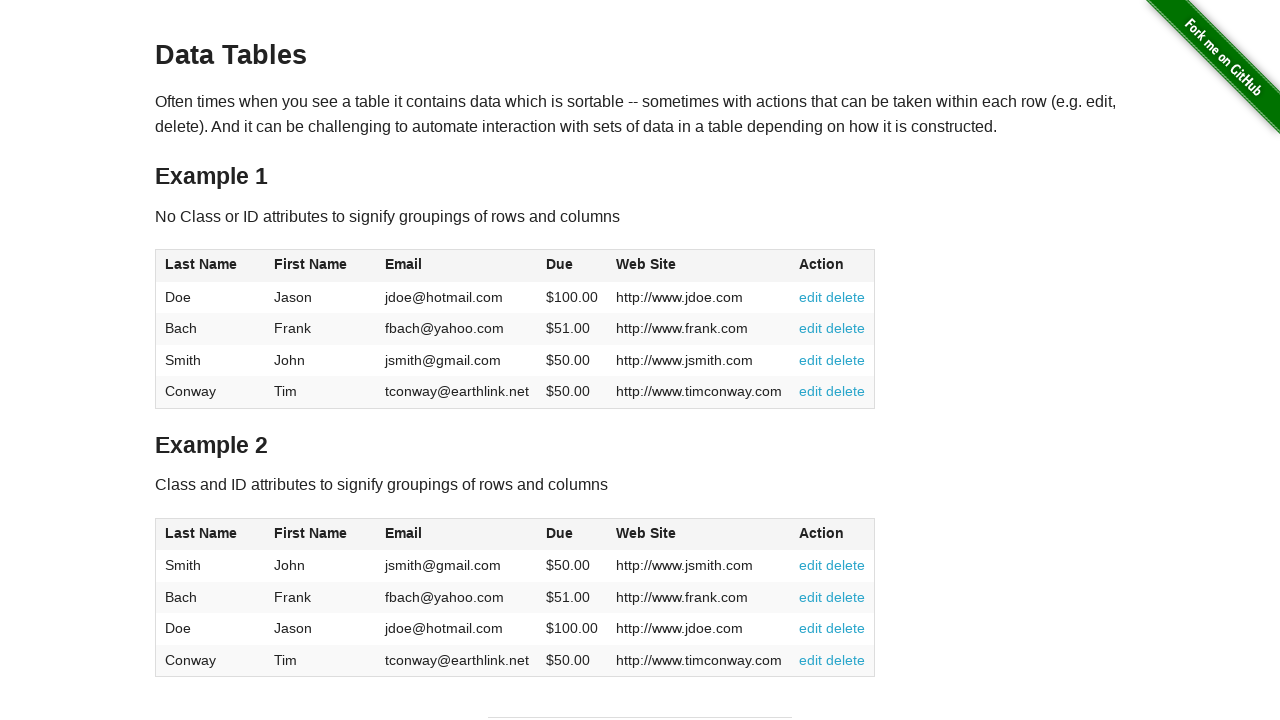

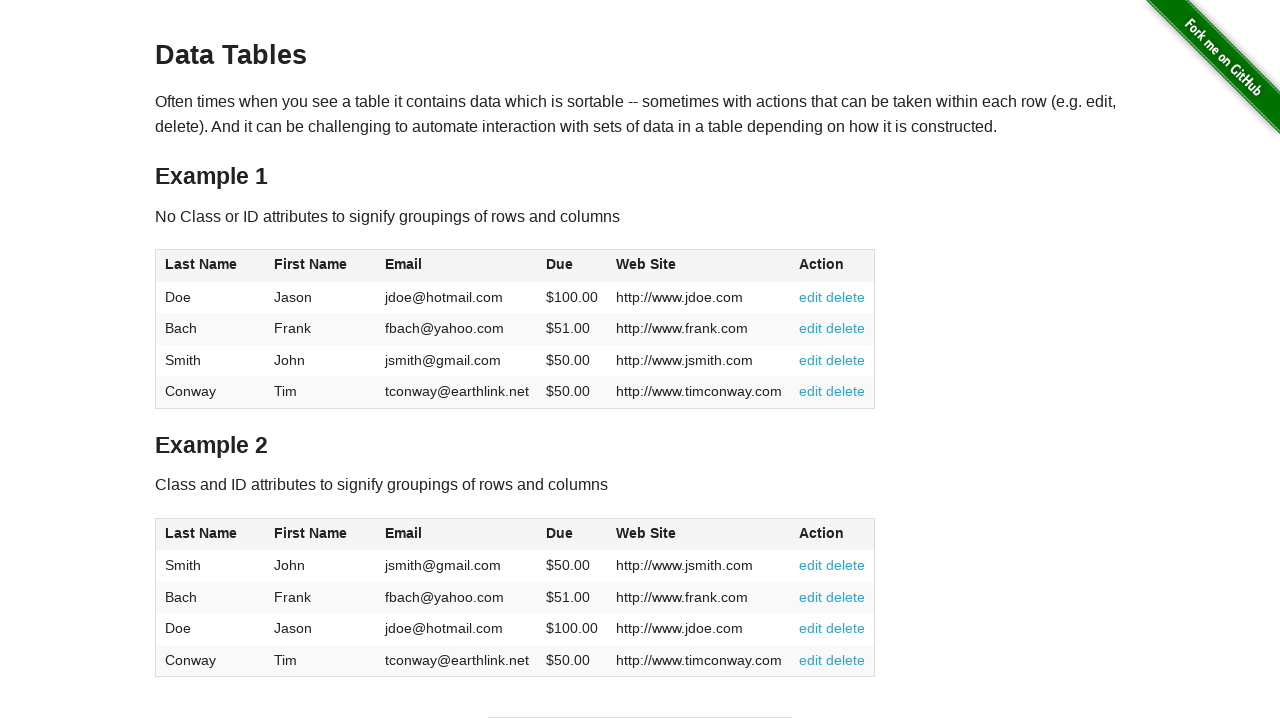